Opens the AAMI Australia insurance website and maximizes the browser window

Starting URL: https://www.aami.com.au/

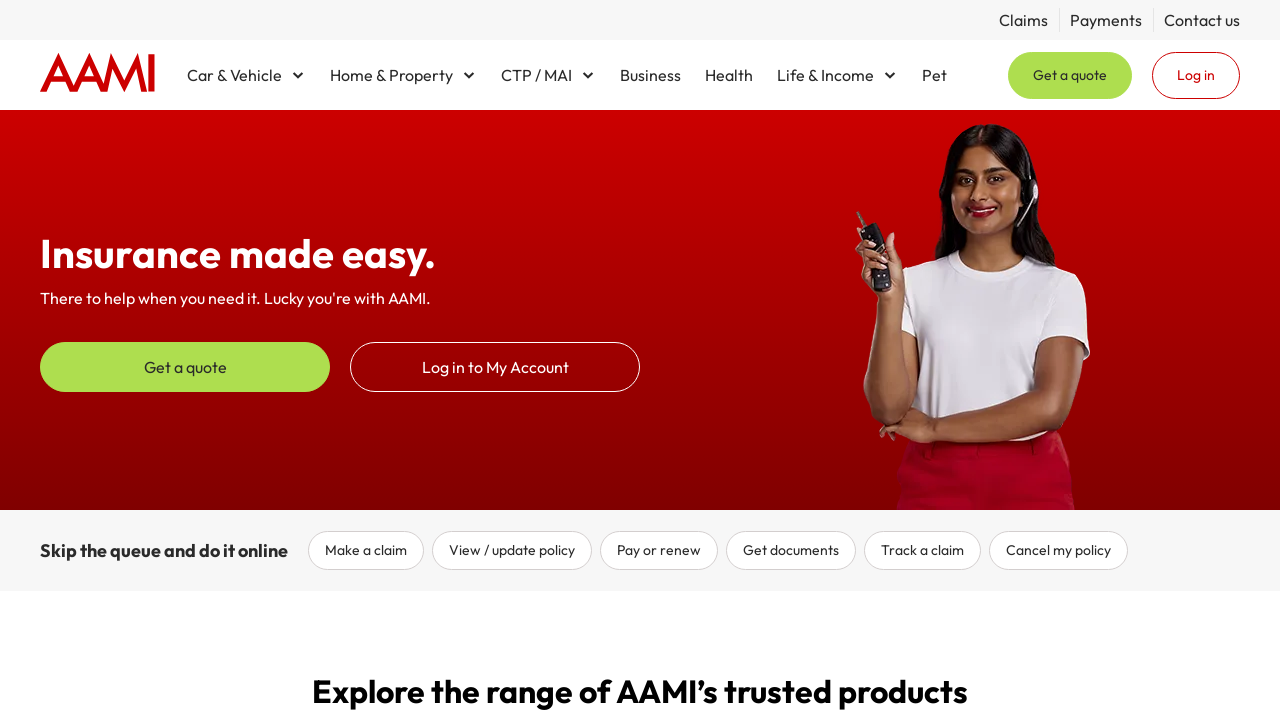

Navigated to AAMI Australia insurance website
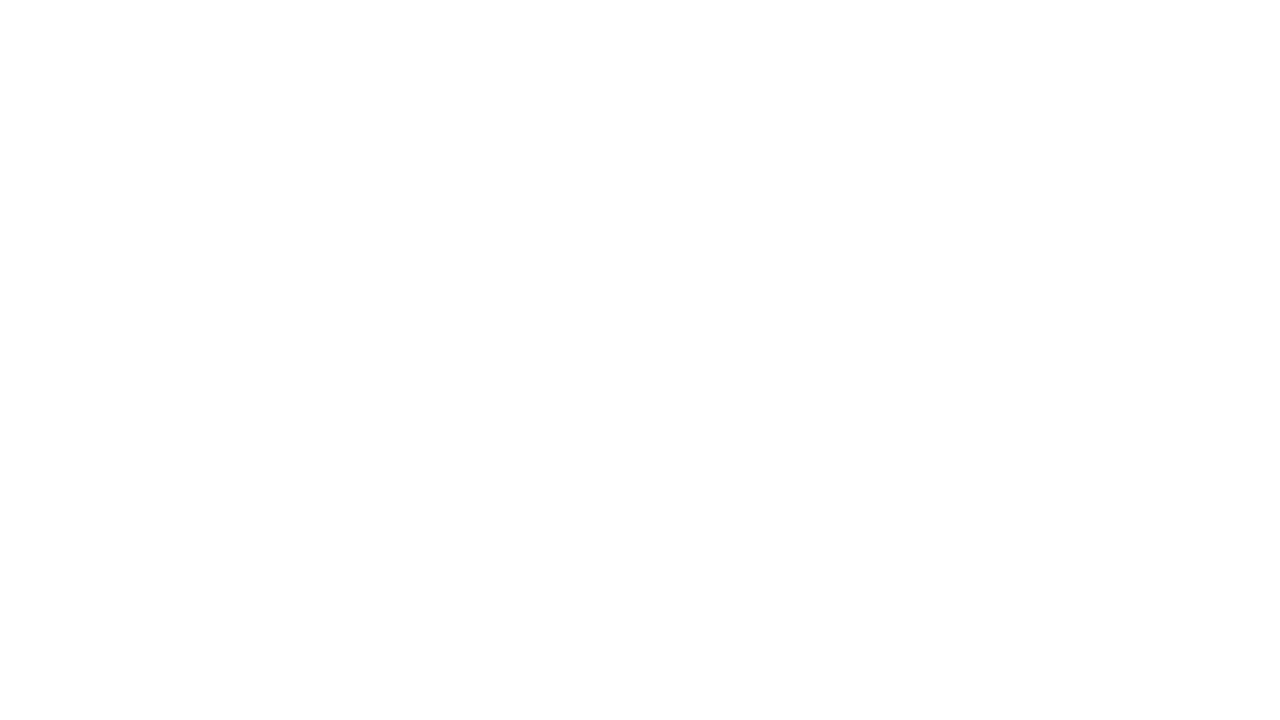

Maximized browser window to 1920x1080
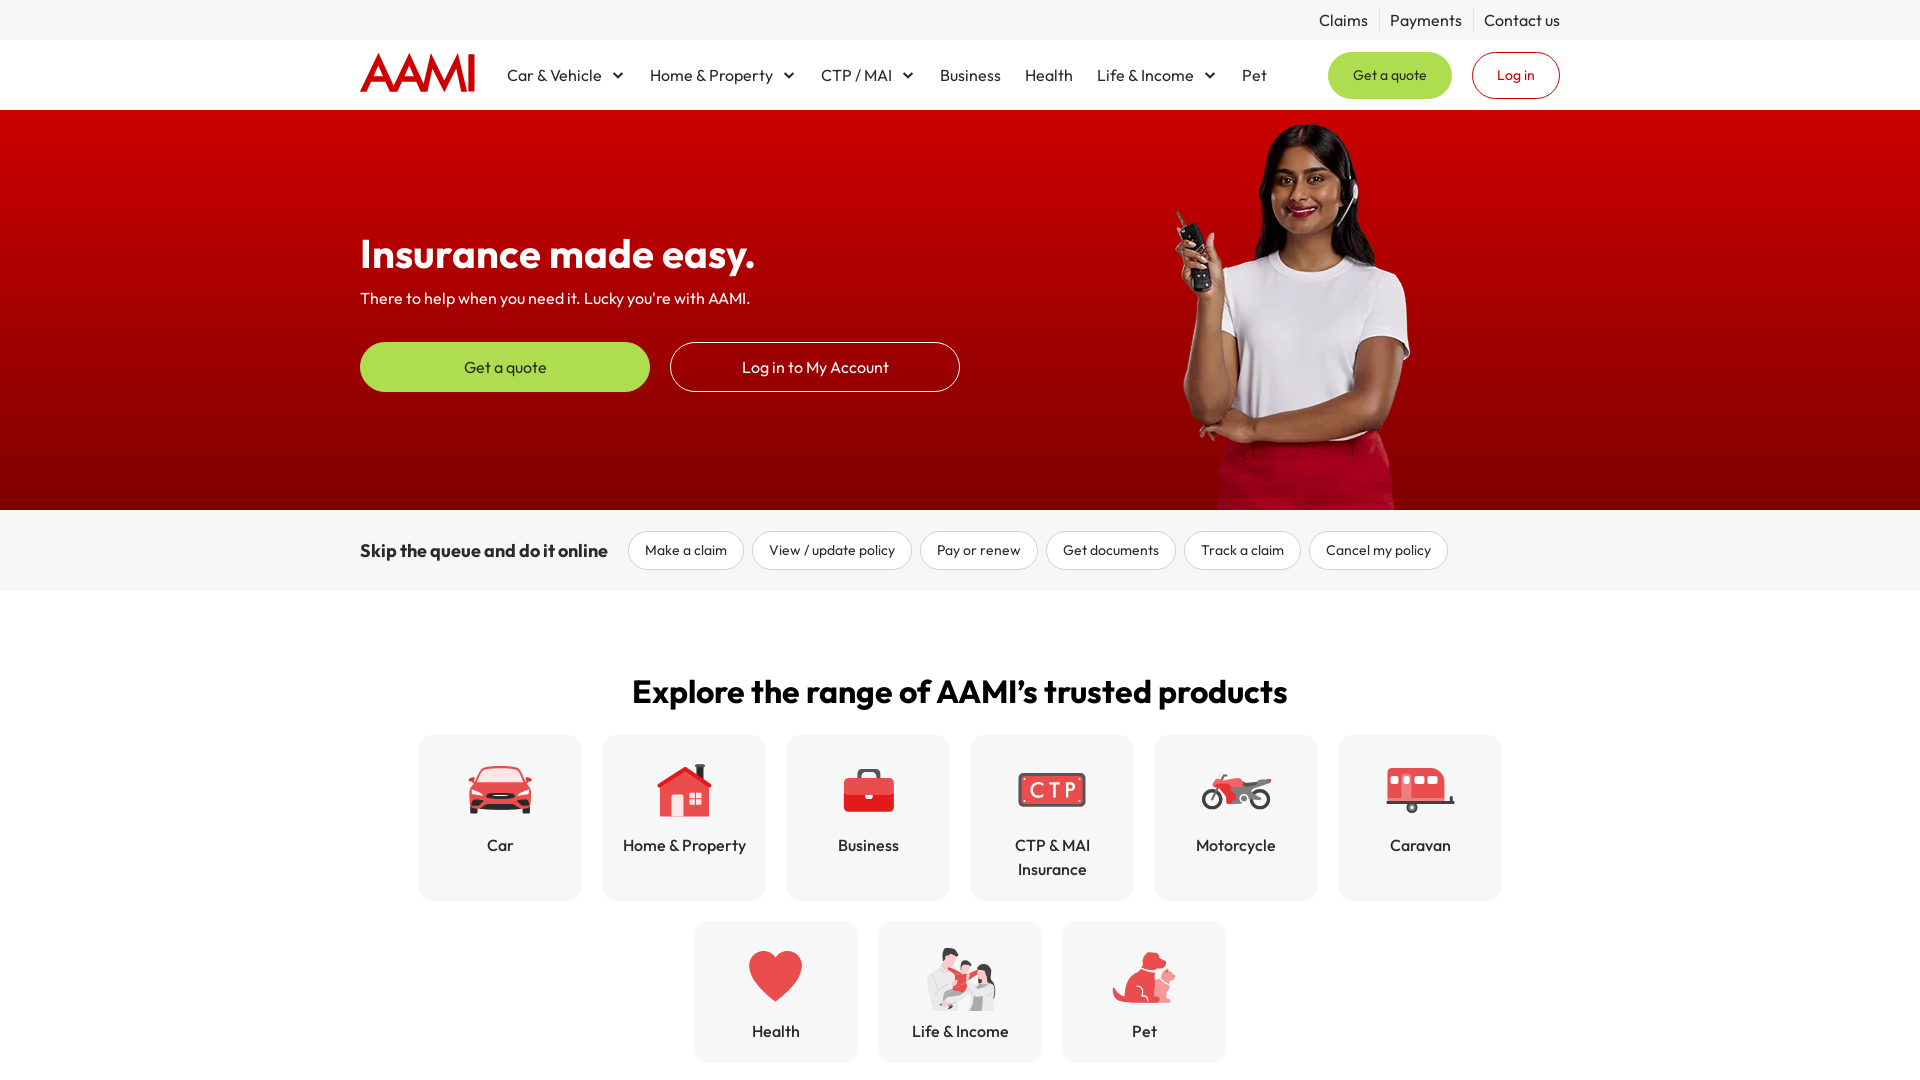

Page fully loaded
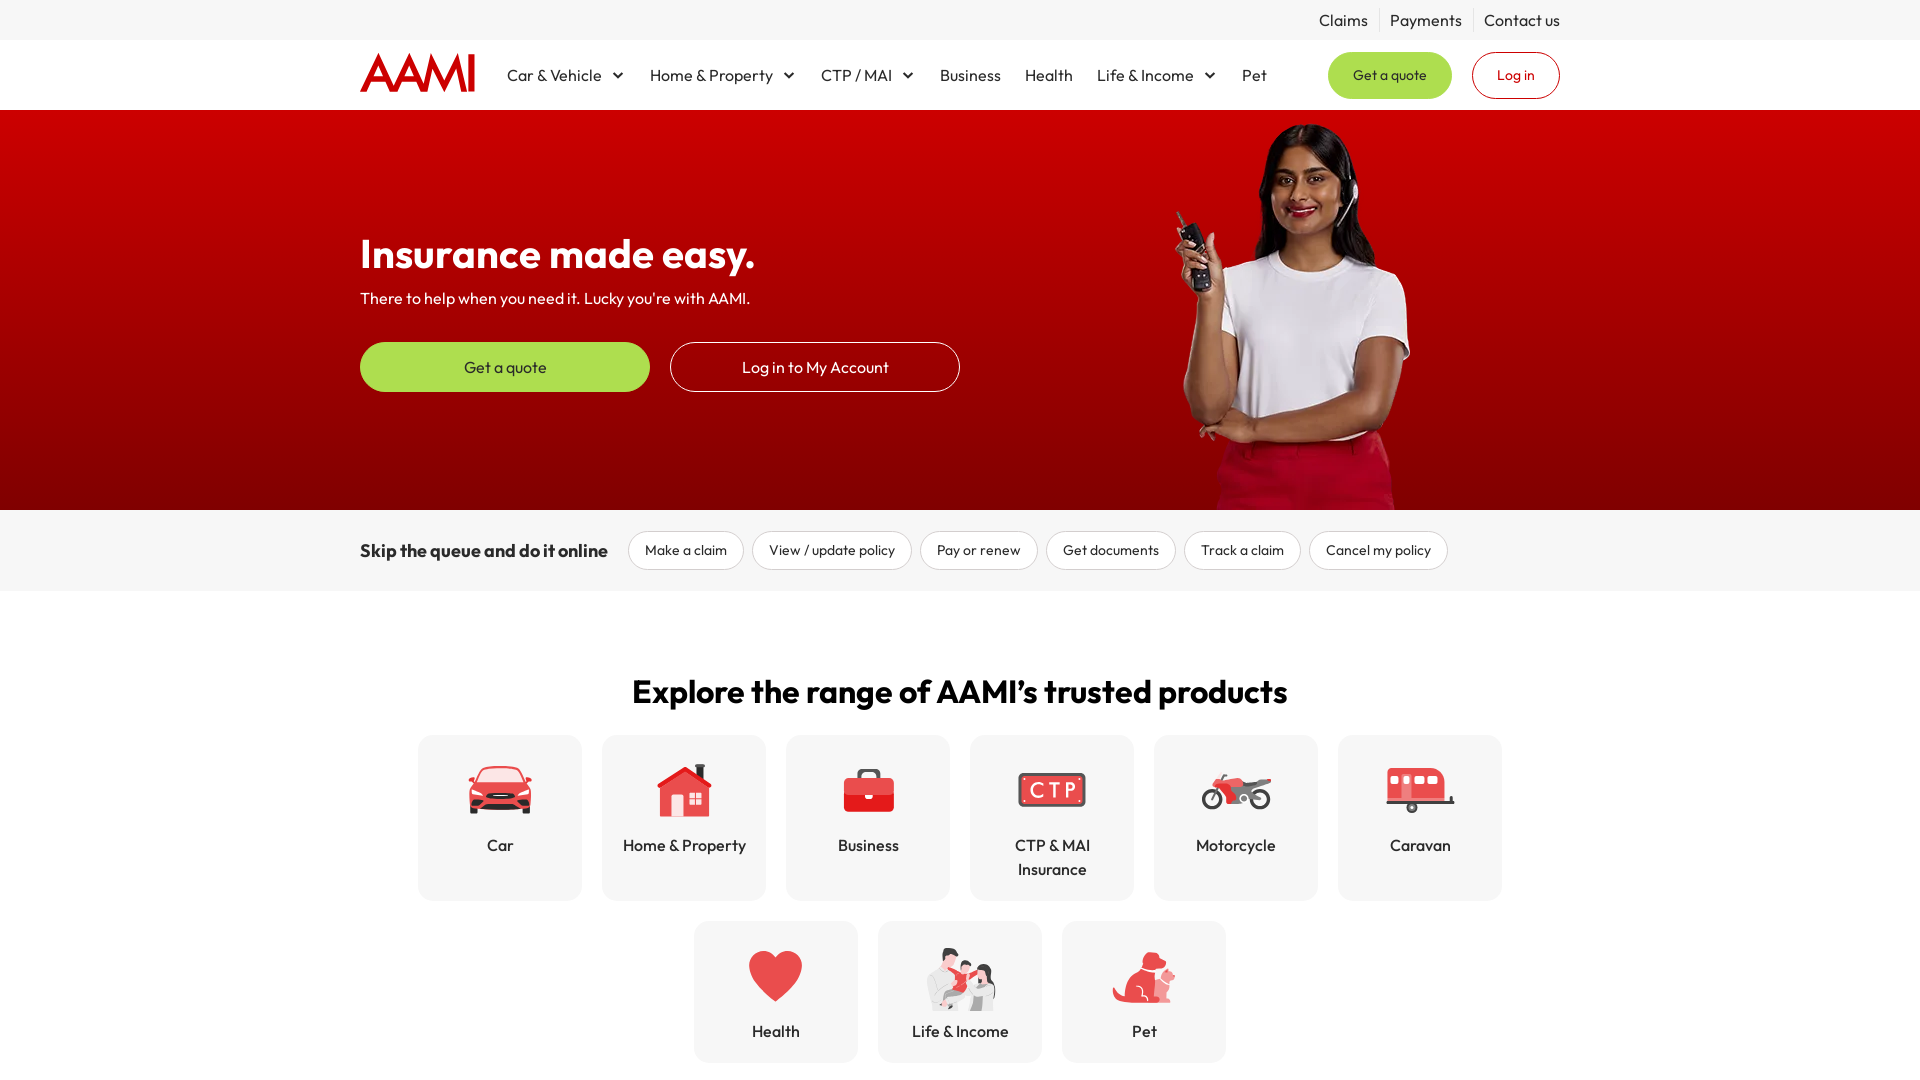

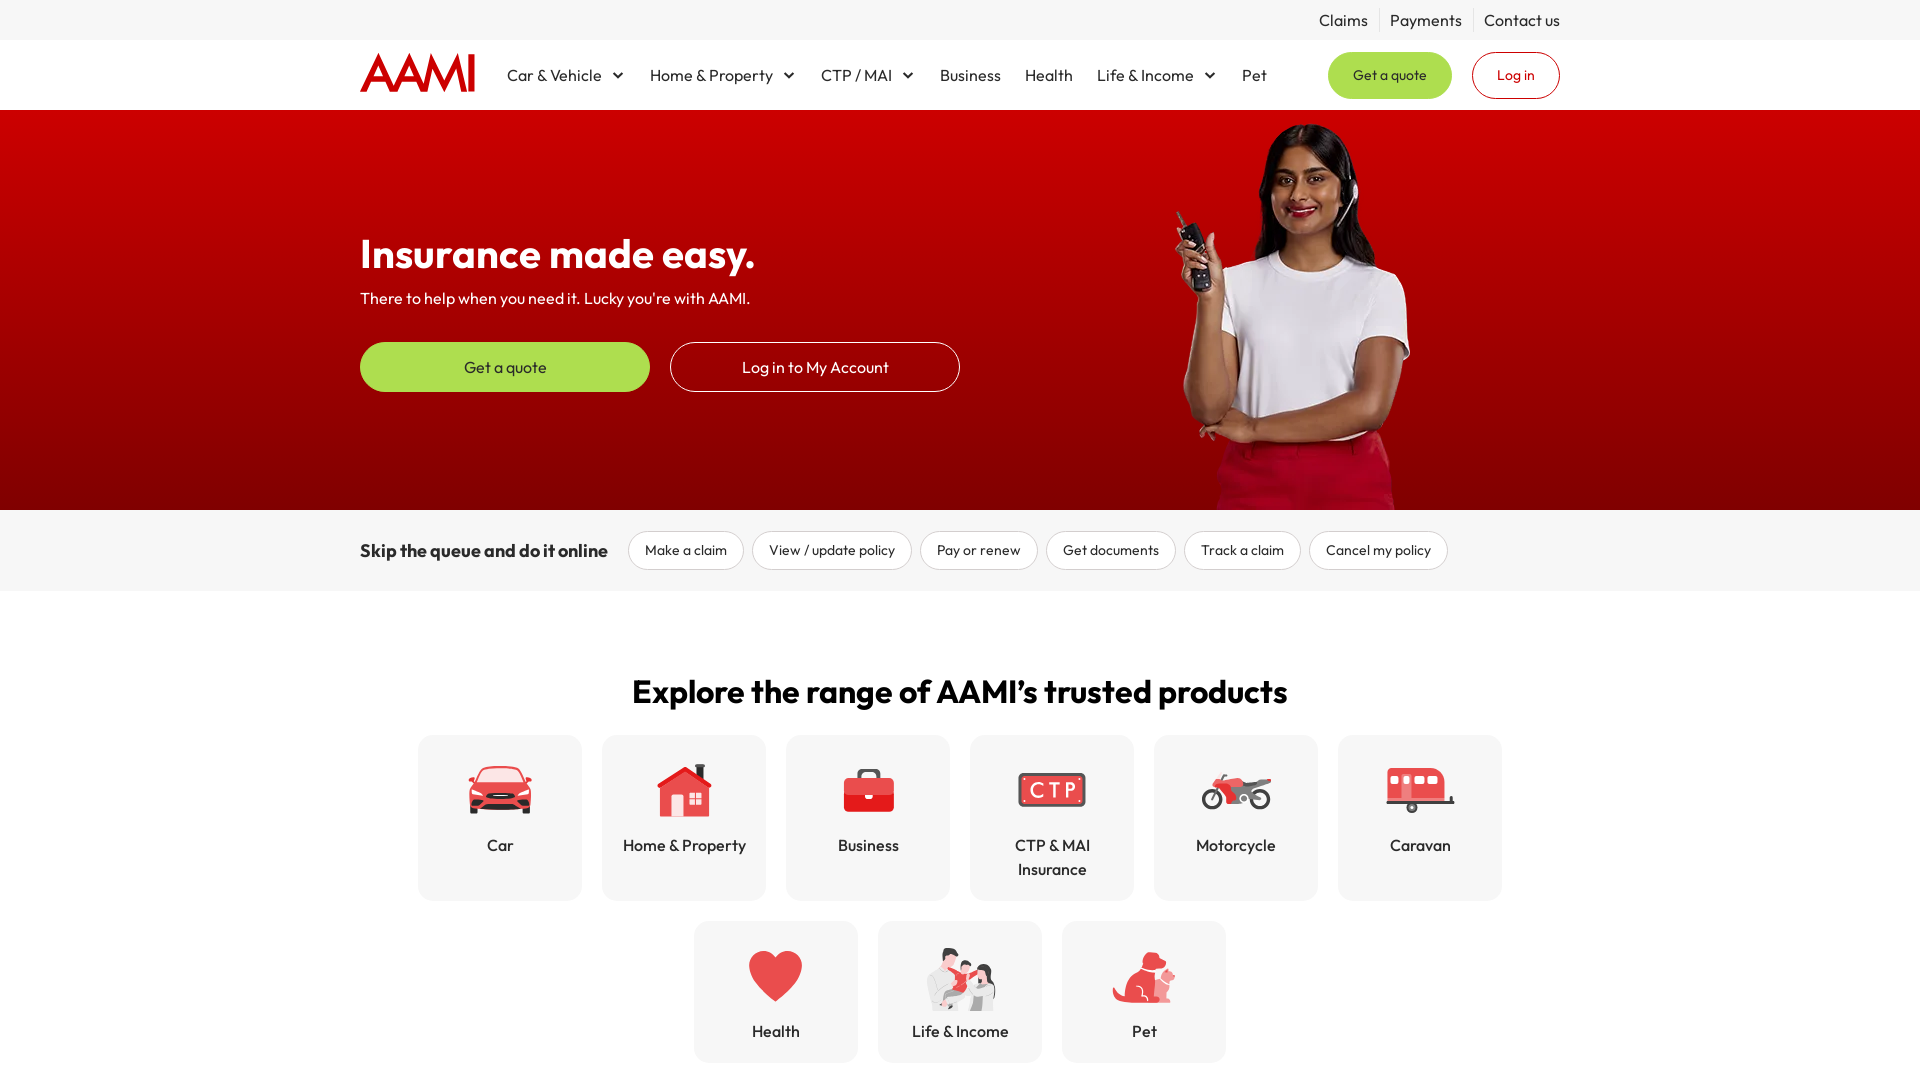